Tests radio button behavior by clicking Yes, then Impressive, verifying only one can be selected at a time

Starting URL: https://demoqa.com/elements

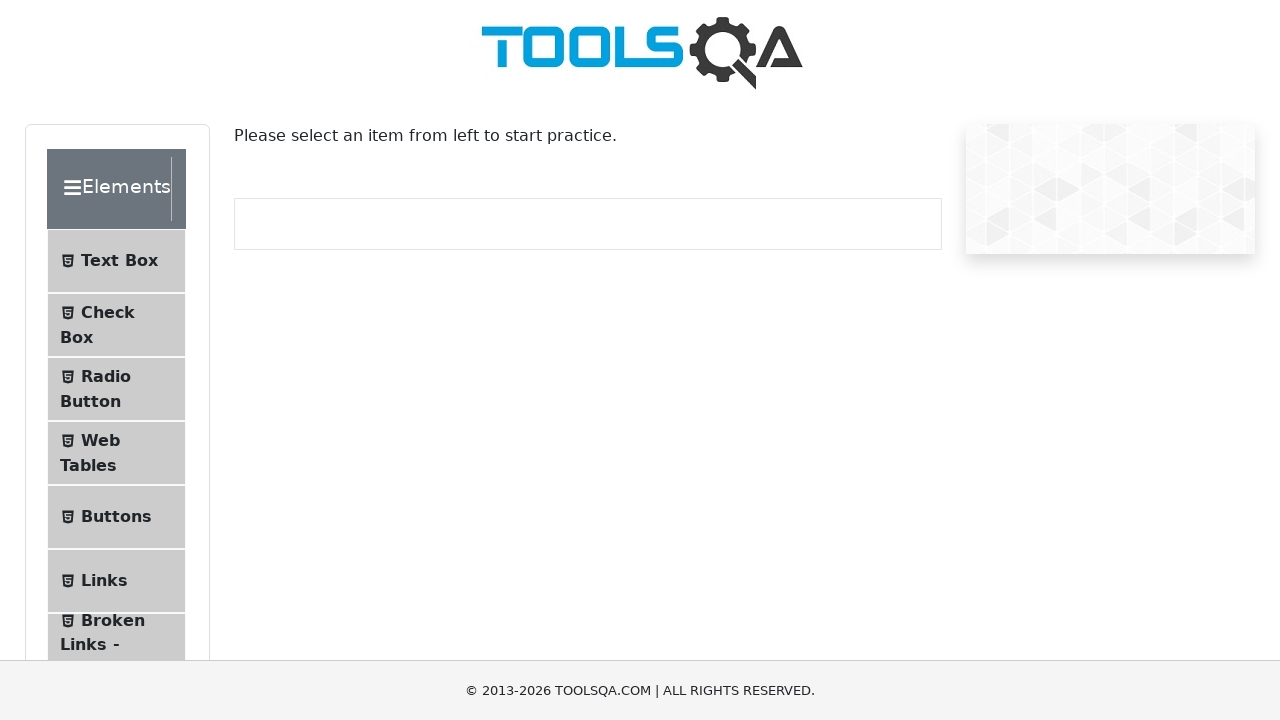

Clicked on Radio Button menu item at (116, 389) on li >> internal:has-text="Radio Button"i
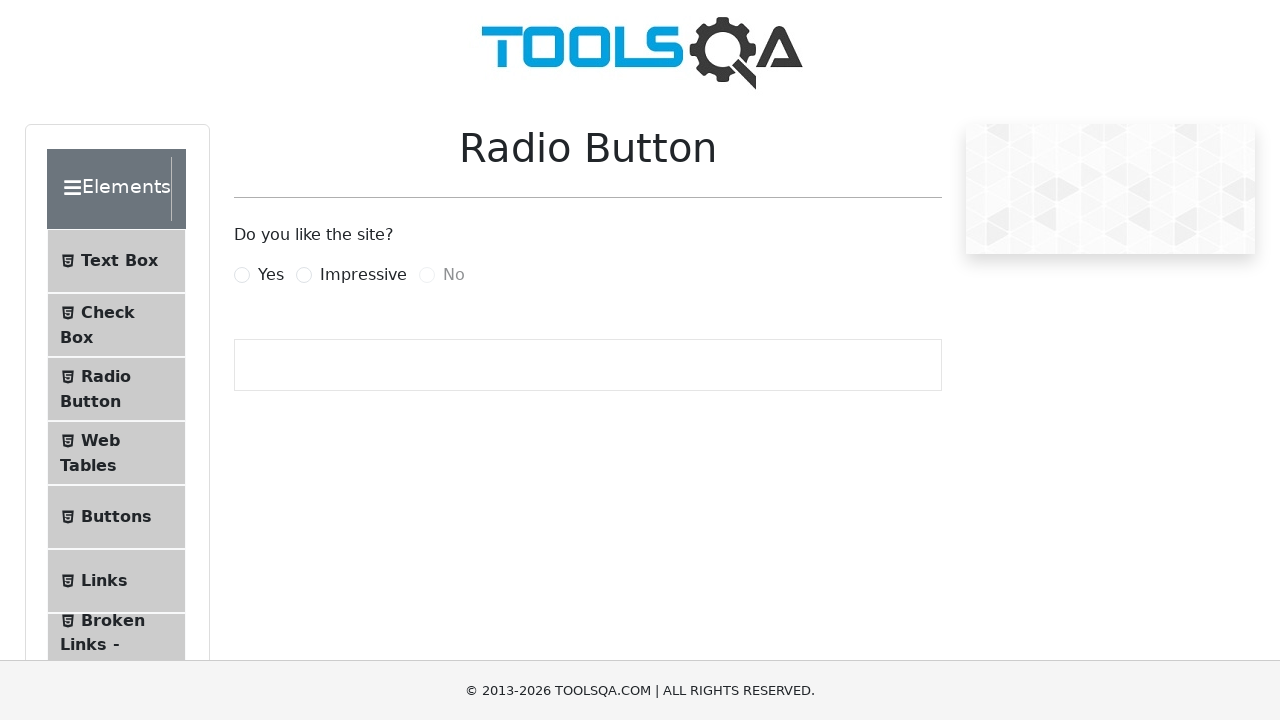

Clicked Yes radio button at (271, 275) on internal:text="Yes"i
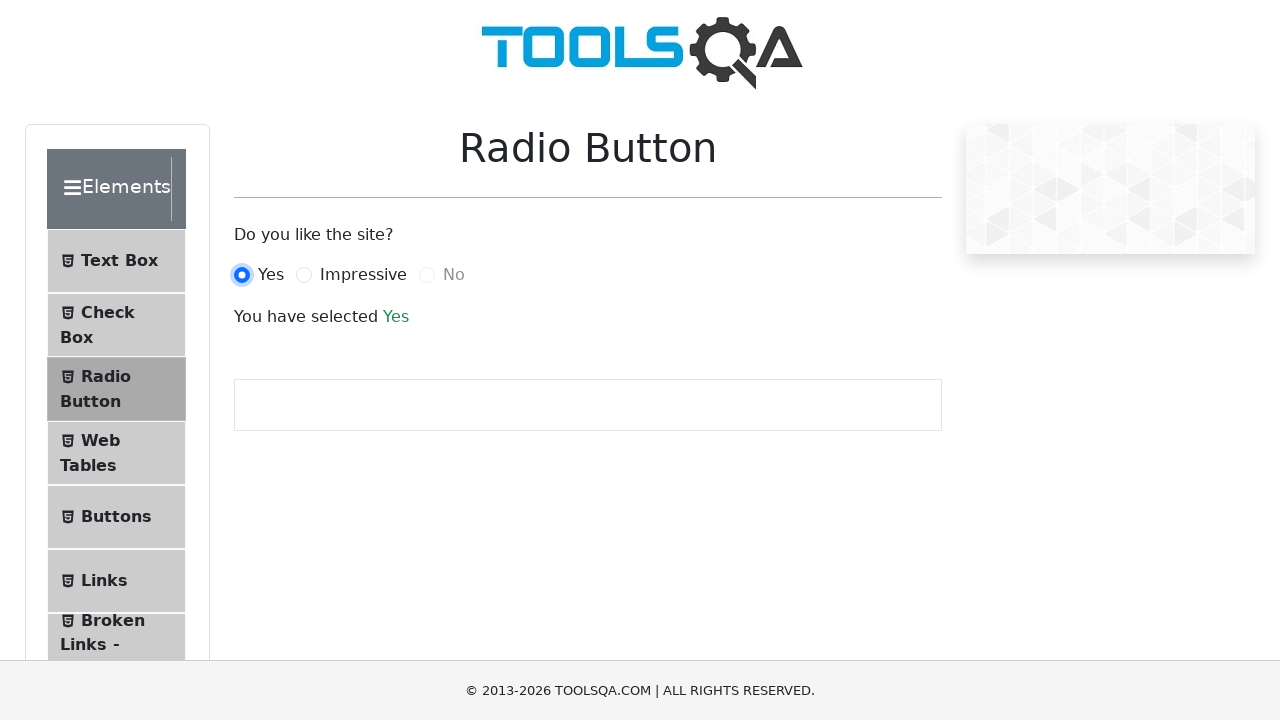

Selection confirmation appeared
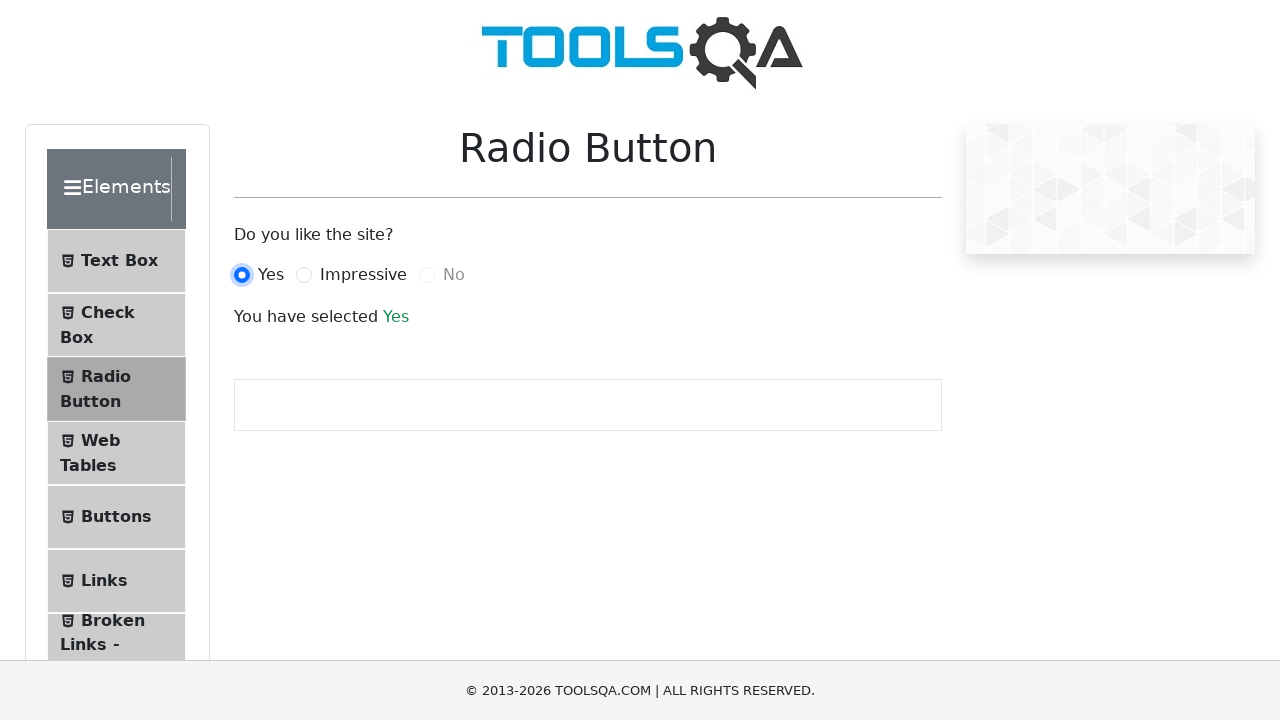

Clicked Impressive radio button, deselecting Yes at (363, 275) on internal:text="Impressive"i
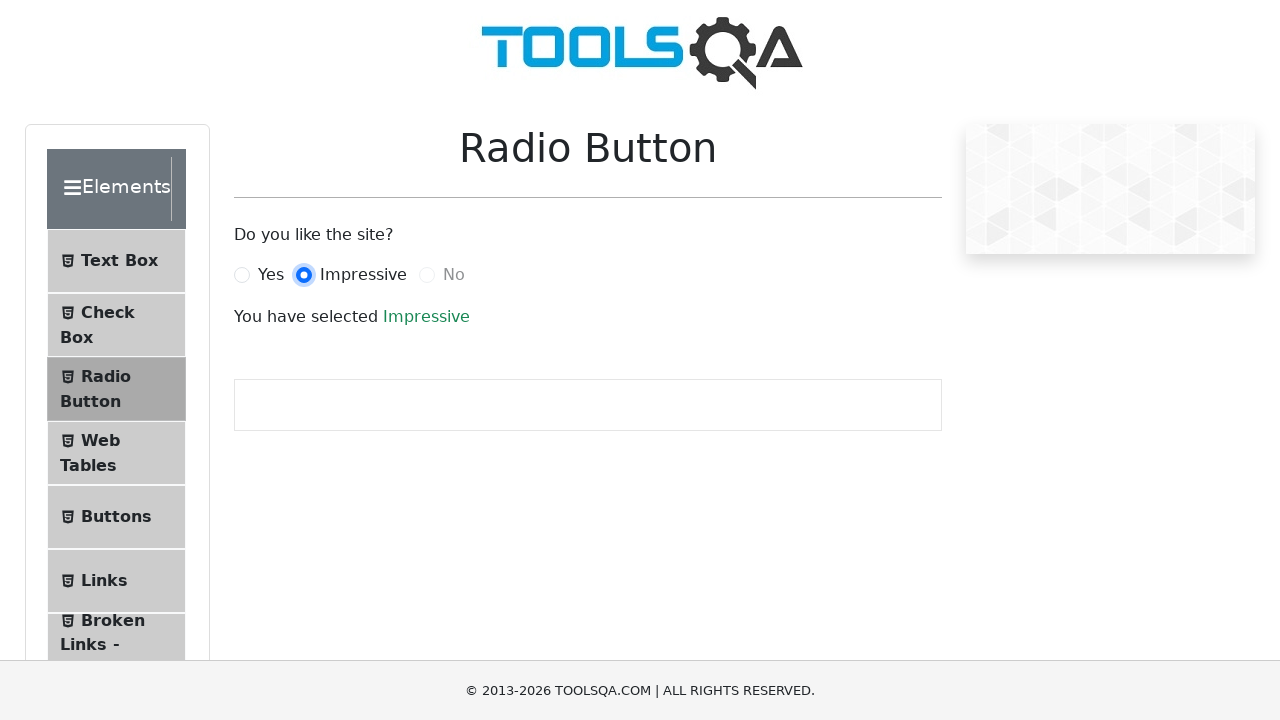

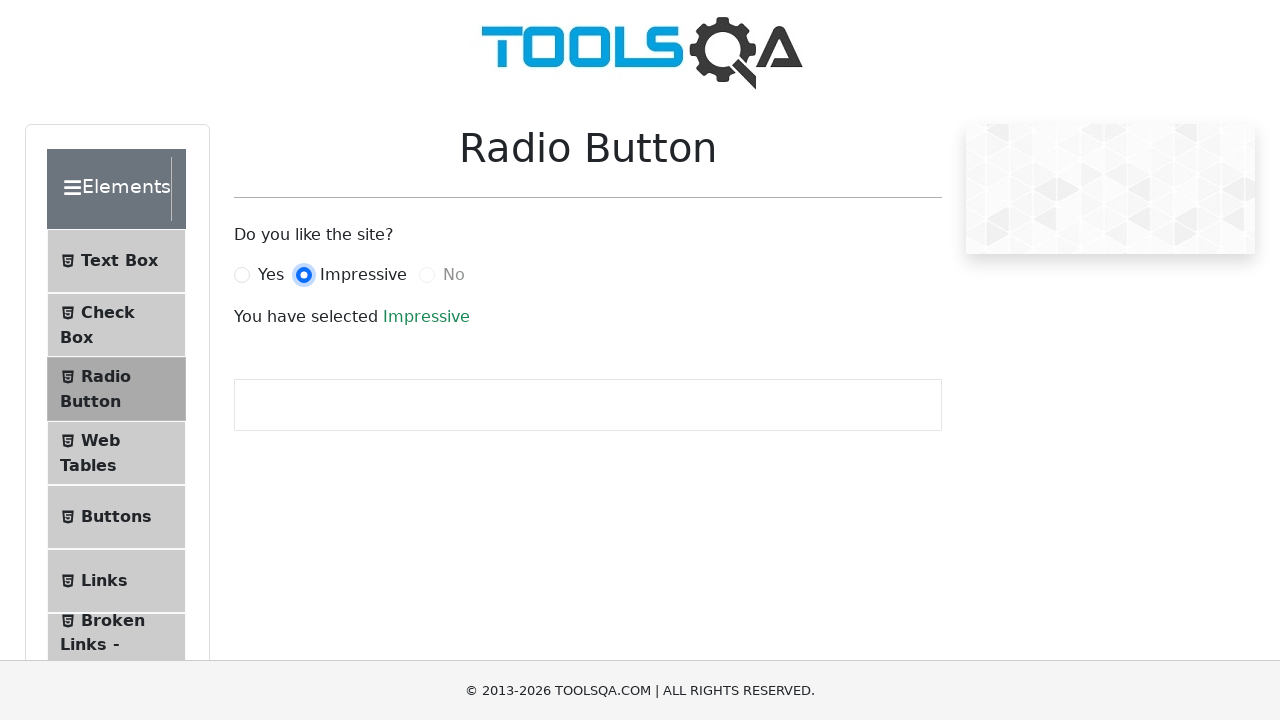